Navigates to demo tables page and verifies the Employee Manager table with employee ID column is present

Starting URL: http://automationbykrishna.com/

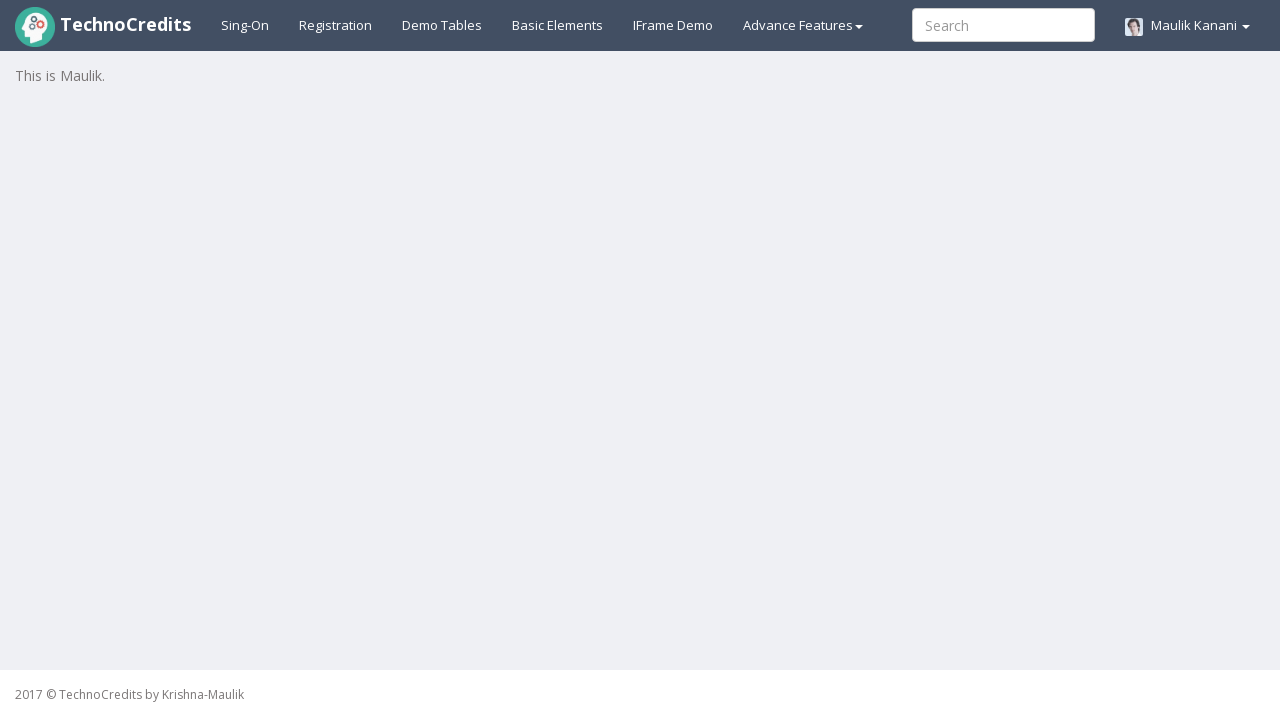

Clicked on Demo tables link at (442, 25) on a#demotable
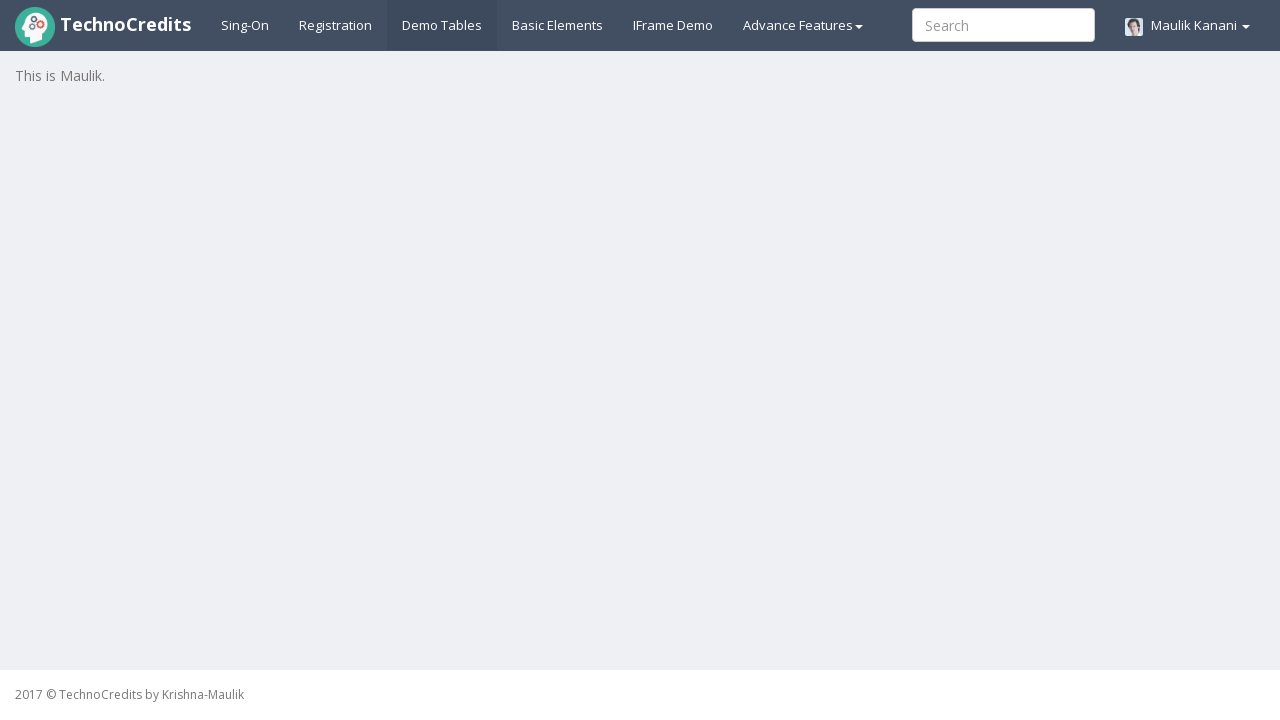

Employee Manager table loaded successfully
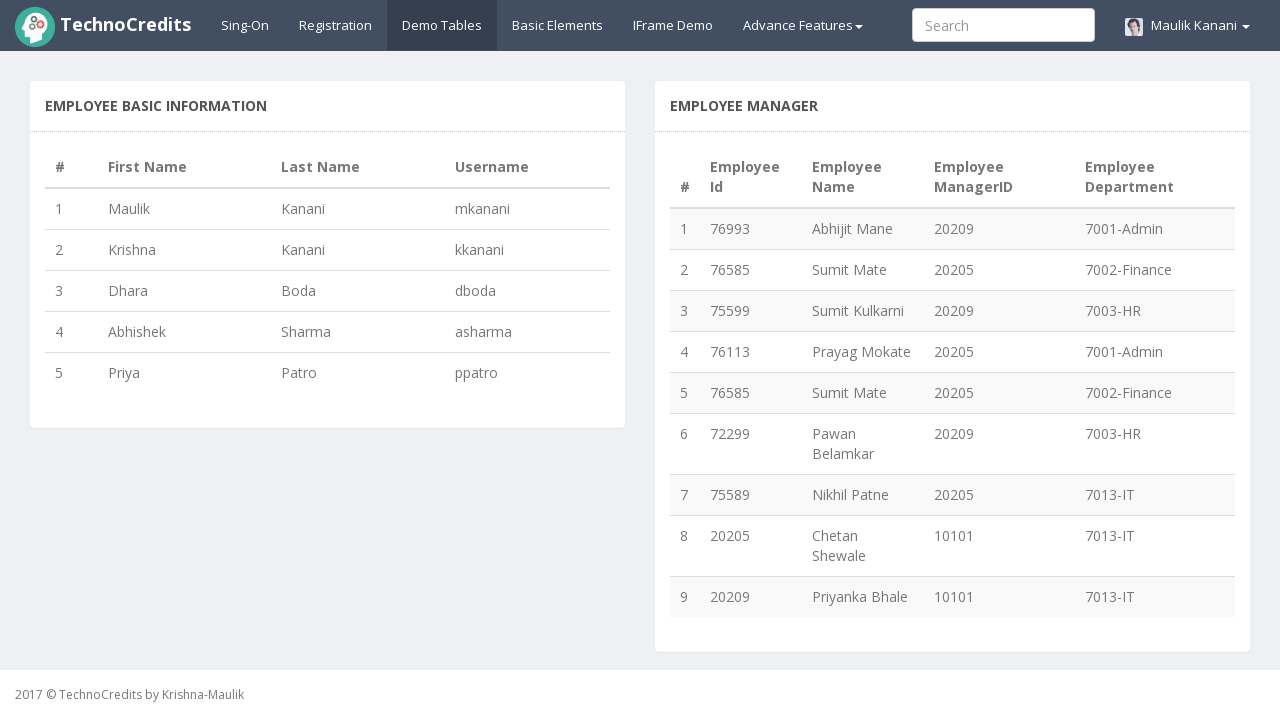

Verified employee ID column is present in the Employee Manager table
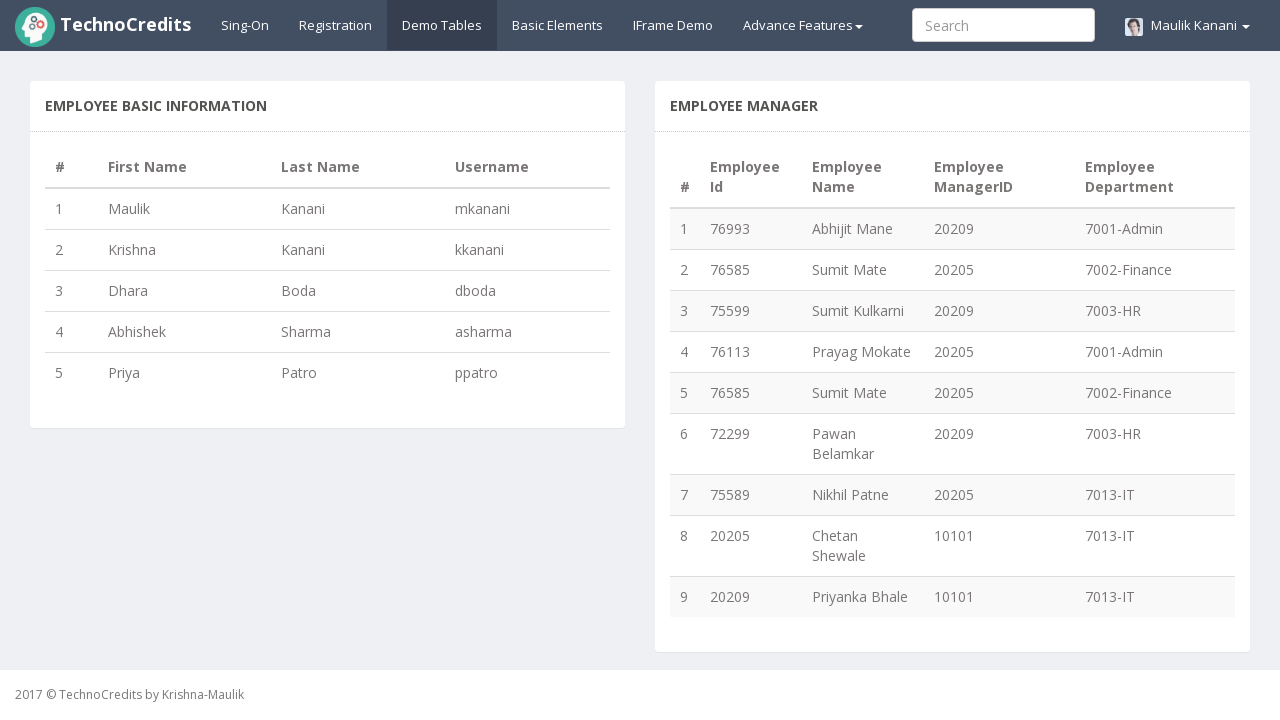

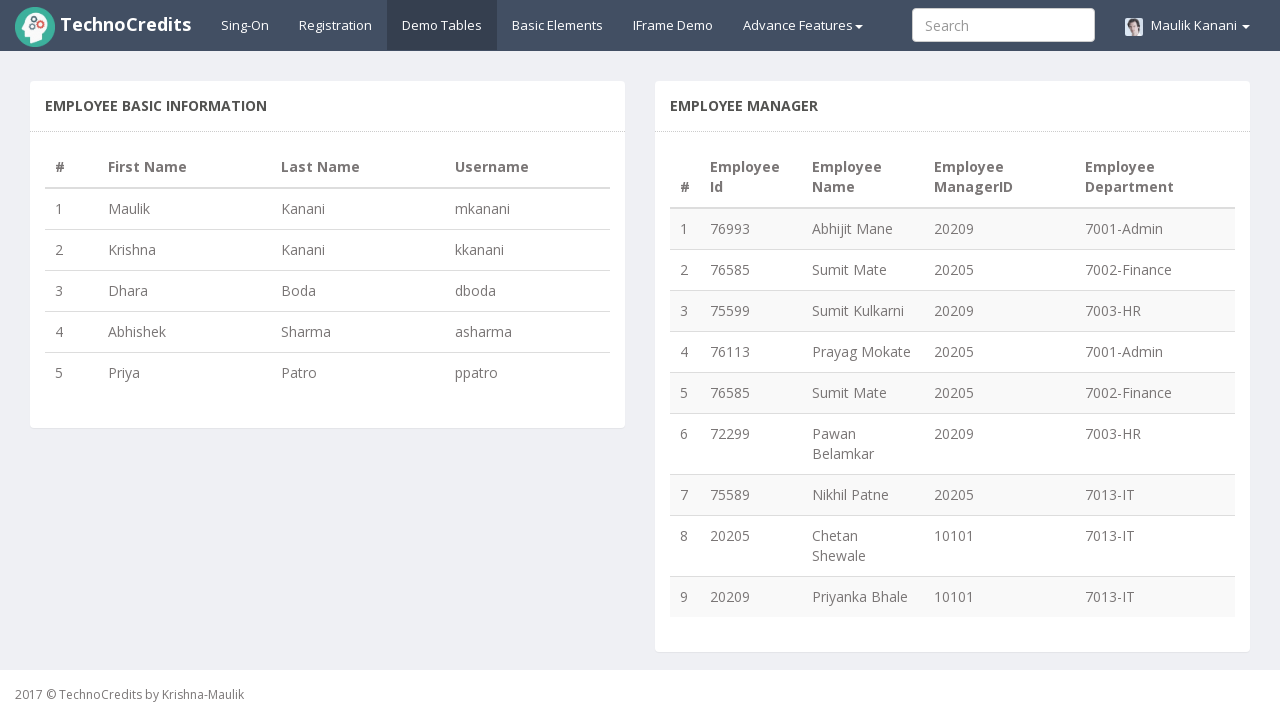